Tests web form submission by filling a text field and clicking submit, then verifying the success message

Starting URL: https://www.selenium.dev/selenium/web/web-form.html

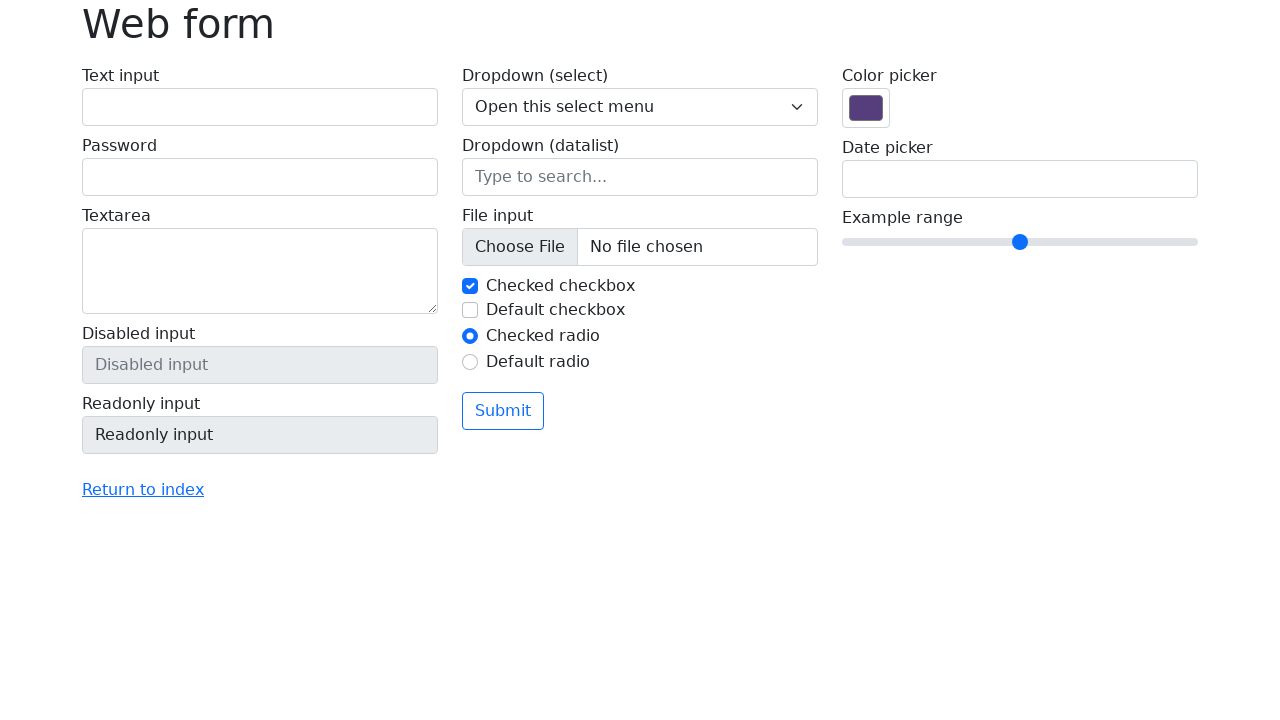

Filled text field with 'Selenium' on input[name='my-text']
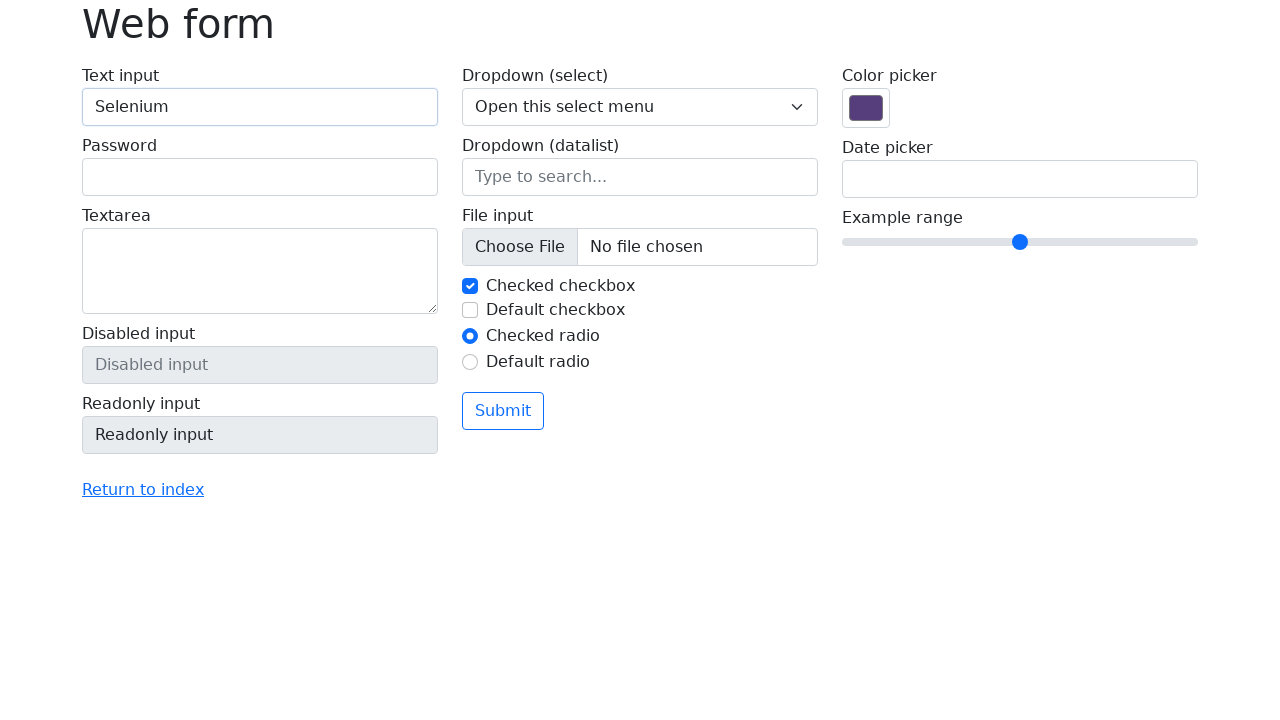

Clicked submit button at (503, 411) on button
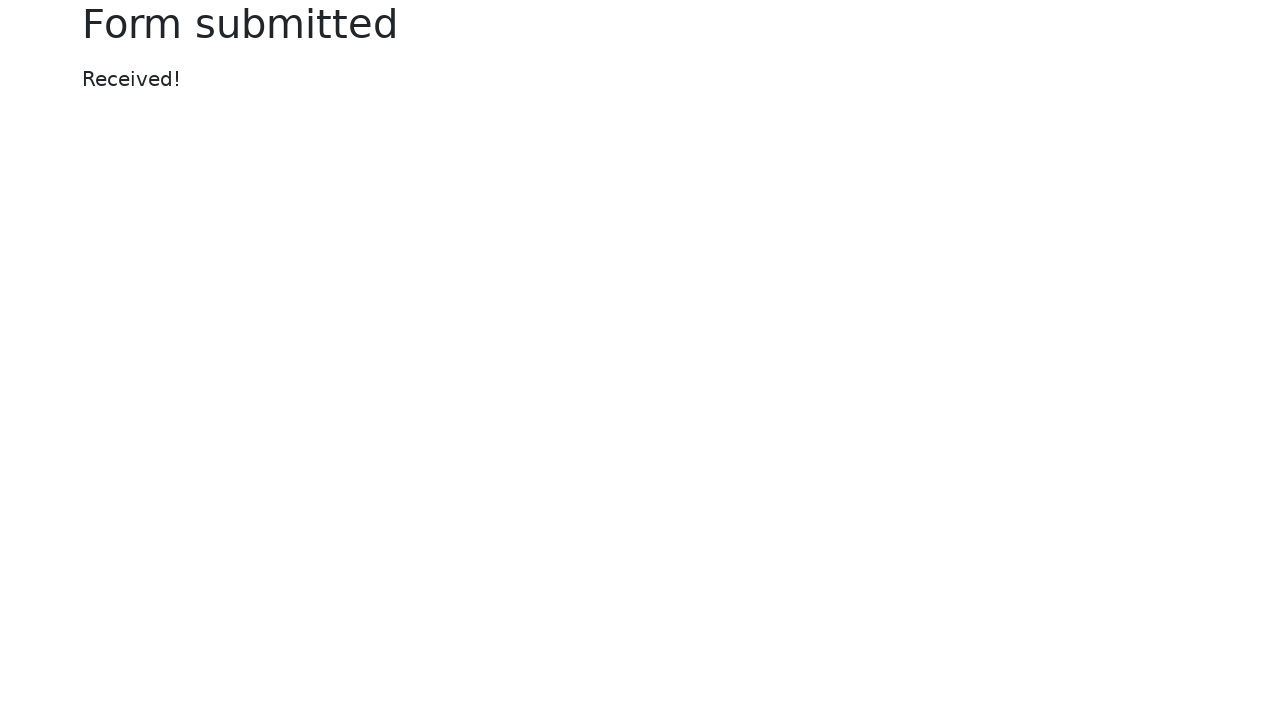

Success message element loaded
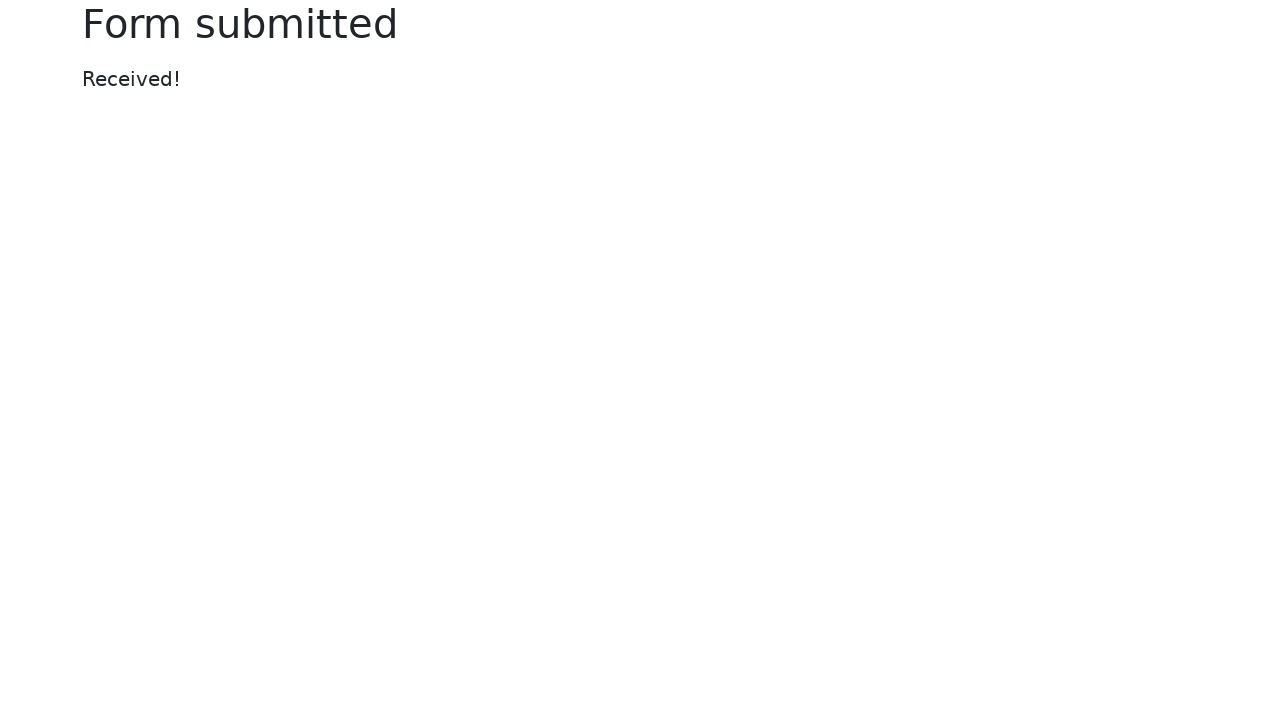

Verified success message displays 'Received!'
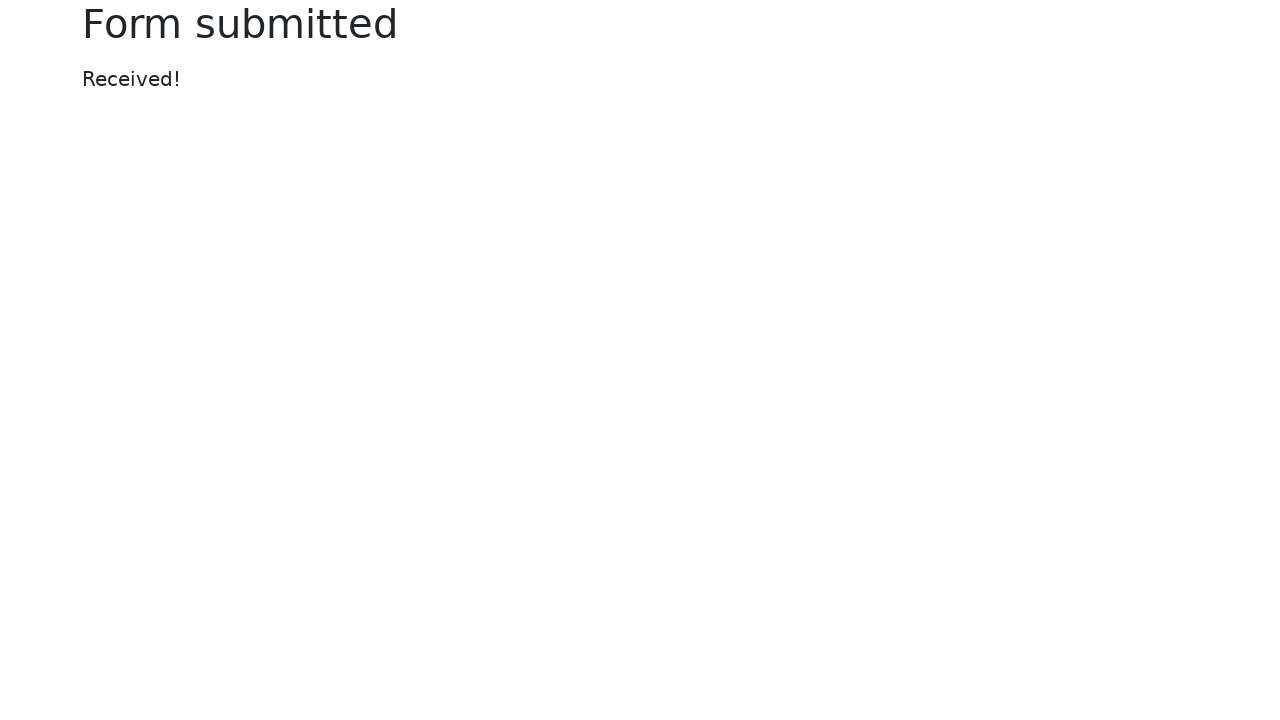

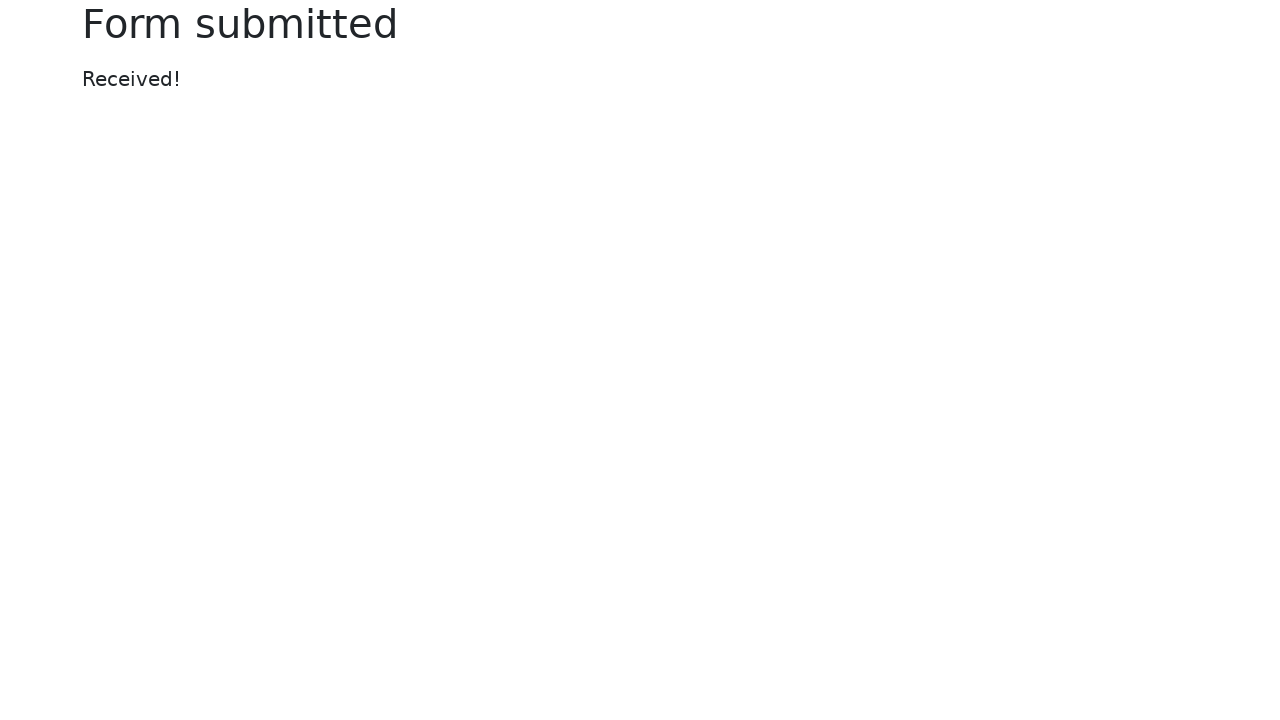